Clicks checkout button and verifies last name field is enabled and displayed

Starting URL: https://webshop-agil-testautomatiserare.netlify.app/

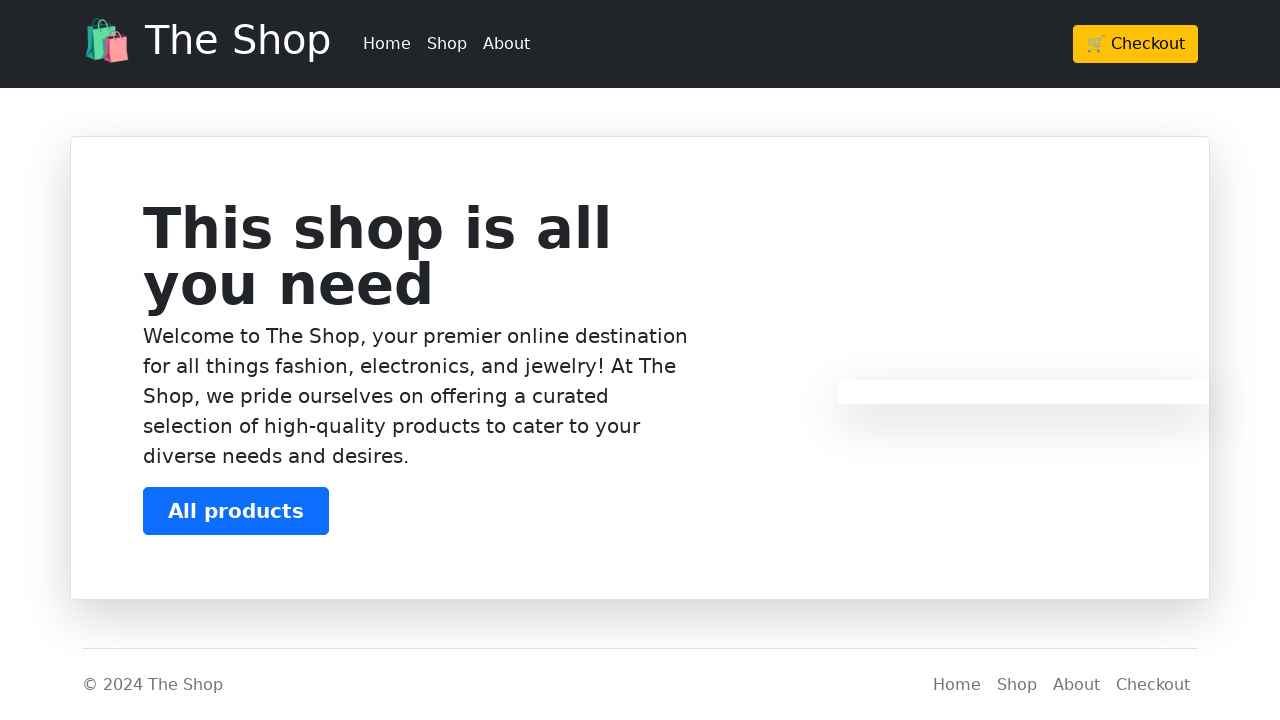

Clicked checkout button at (1136, 44) on .btn-warning
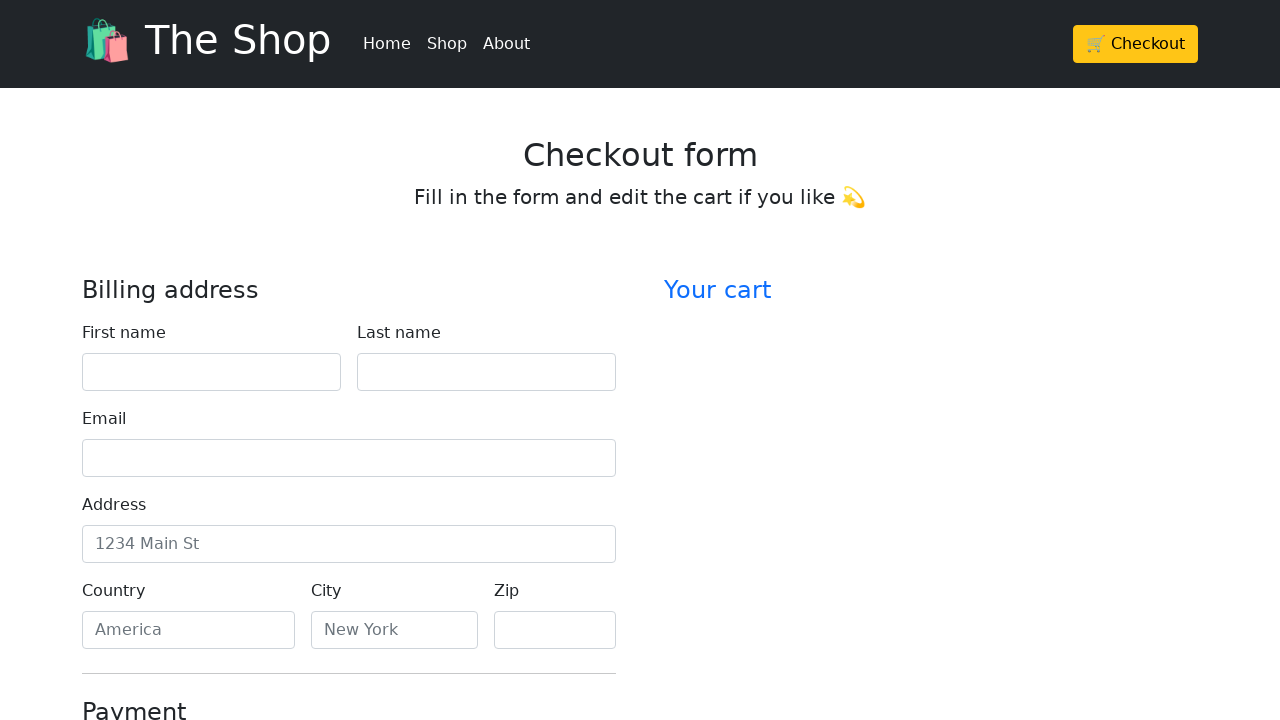

Located last name field element
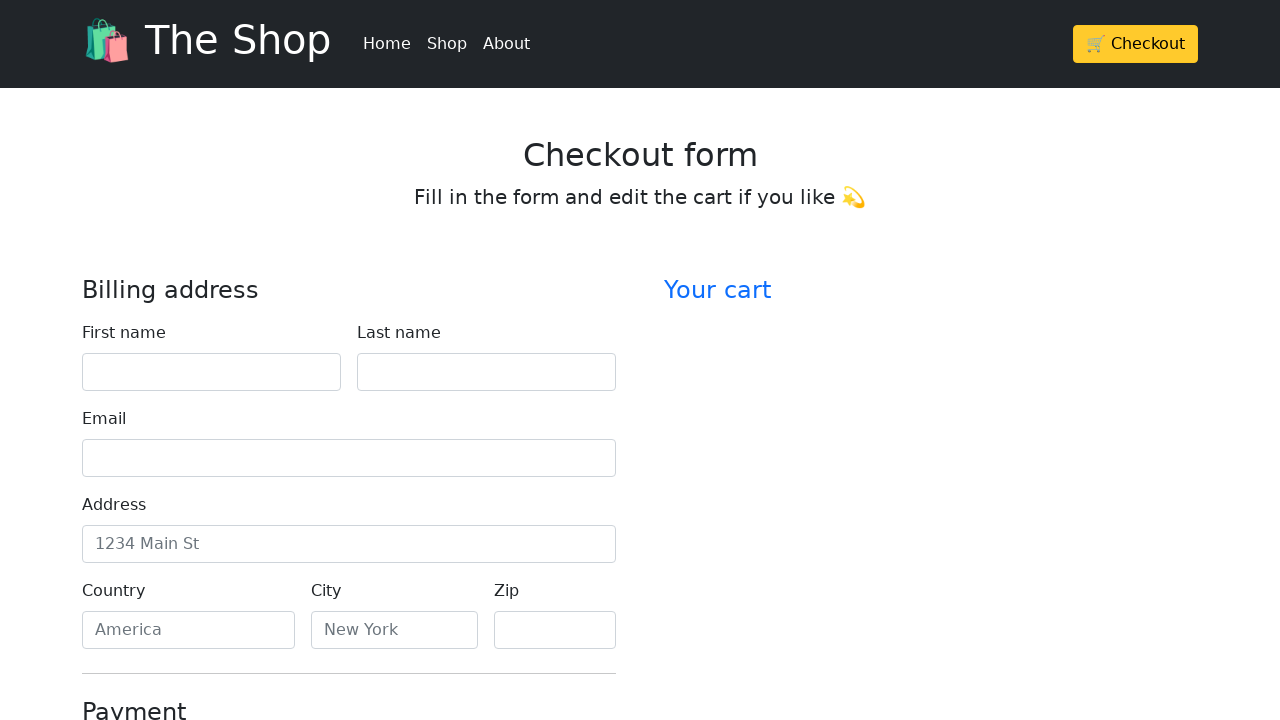

Verified last name field is enabled
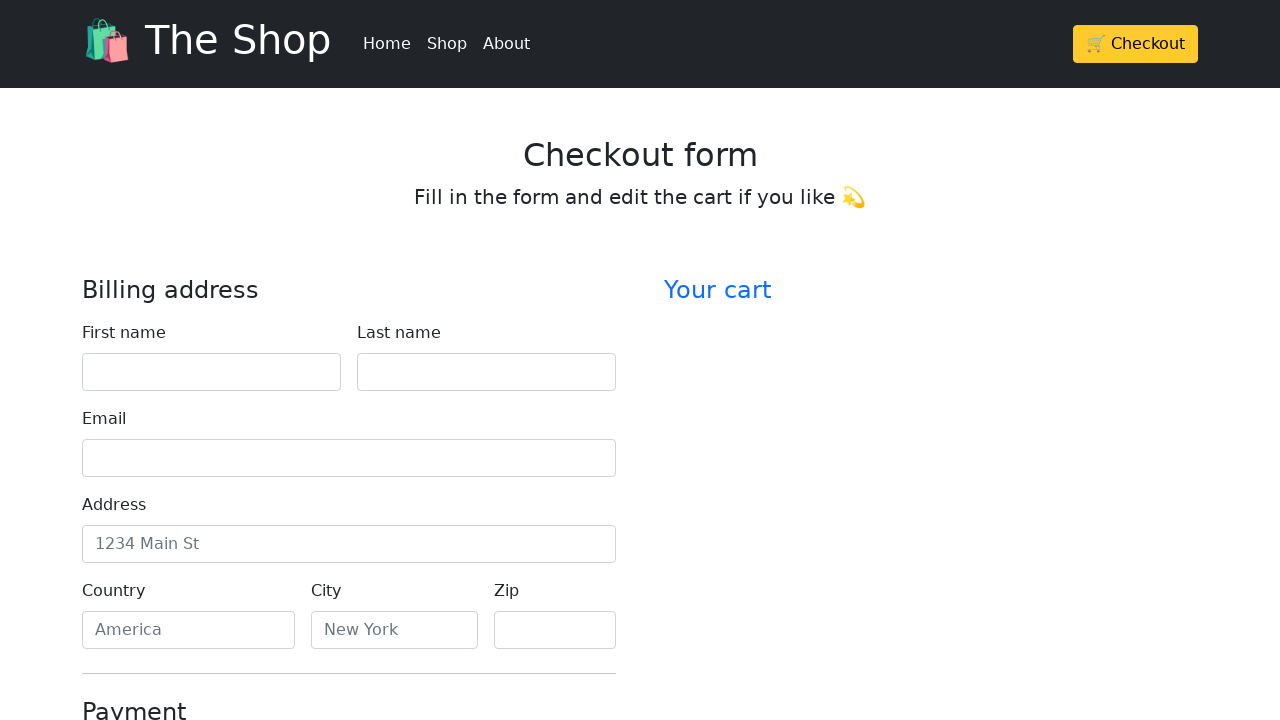

Verified last name field is visible
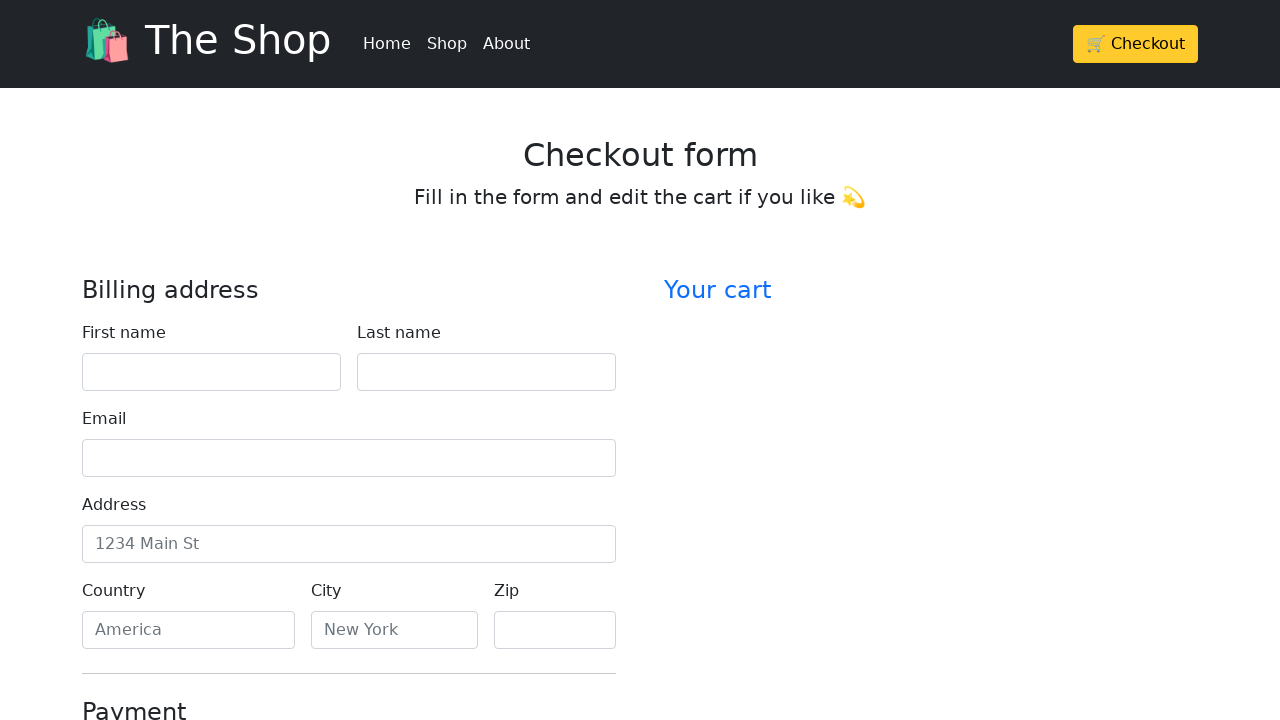

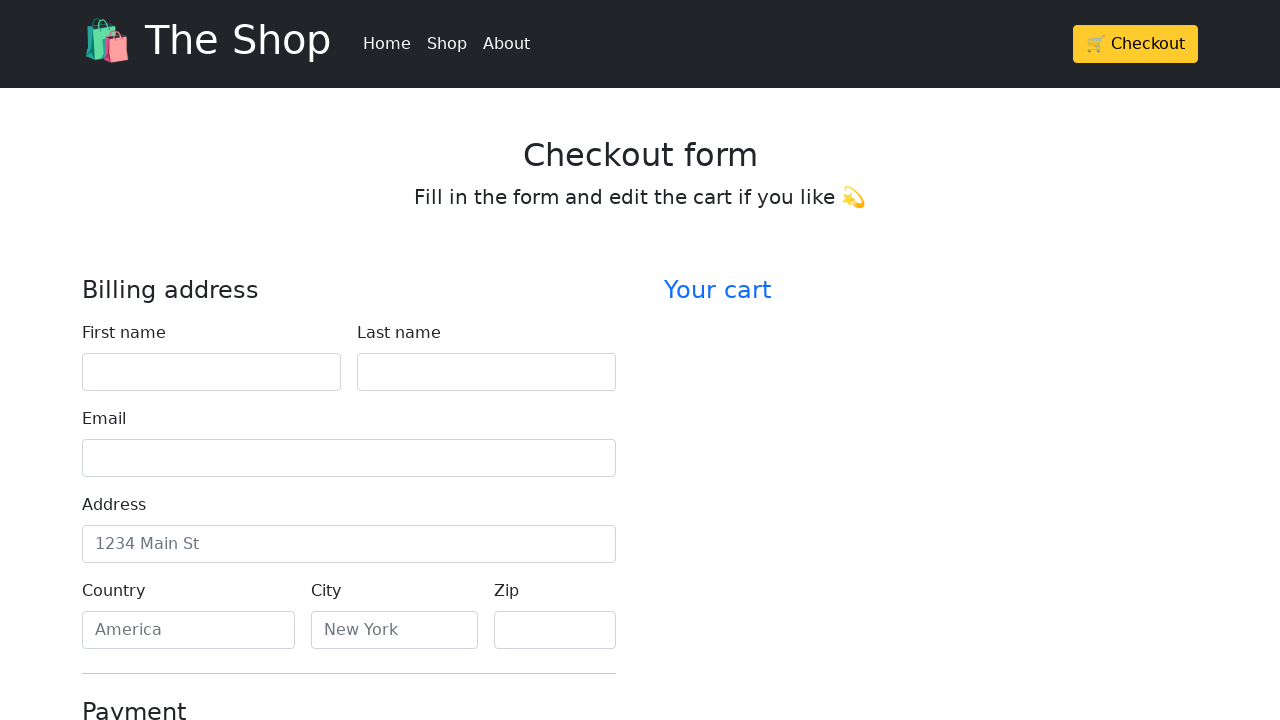